Waits for price to reach $100, clicks book button, solves a math problem, and submits the form

Starting URL: http://suninjuly.github.io/explicit_wait2.html

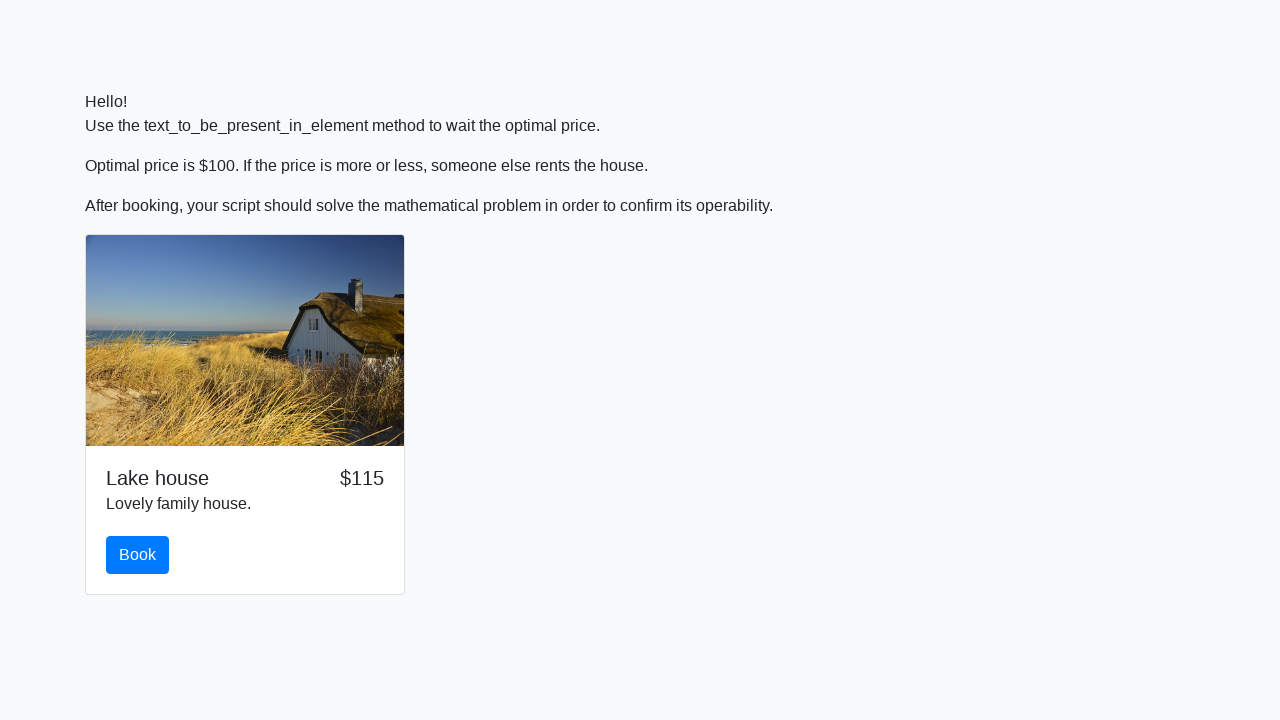

Waited for price to reach $100
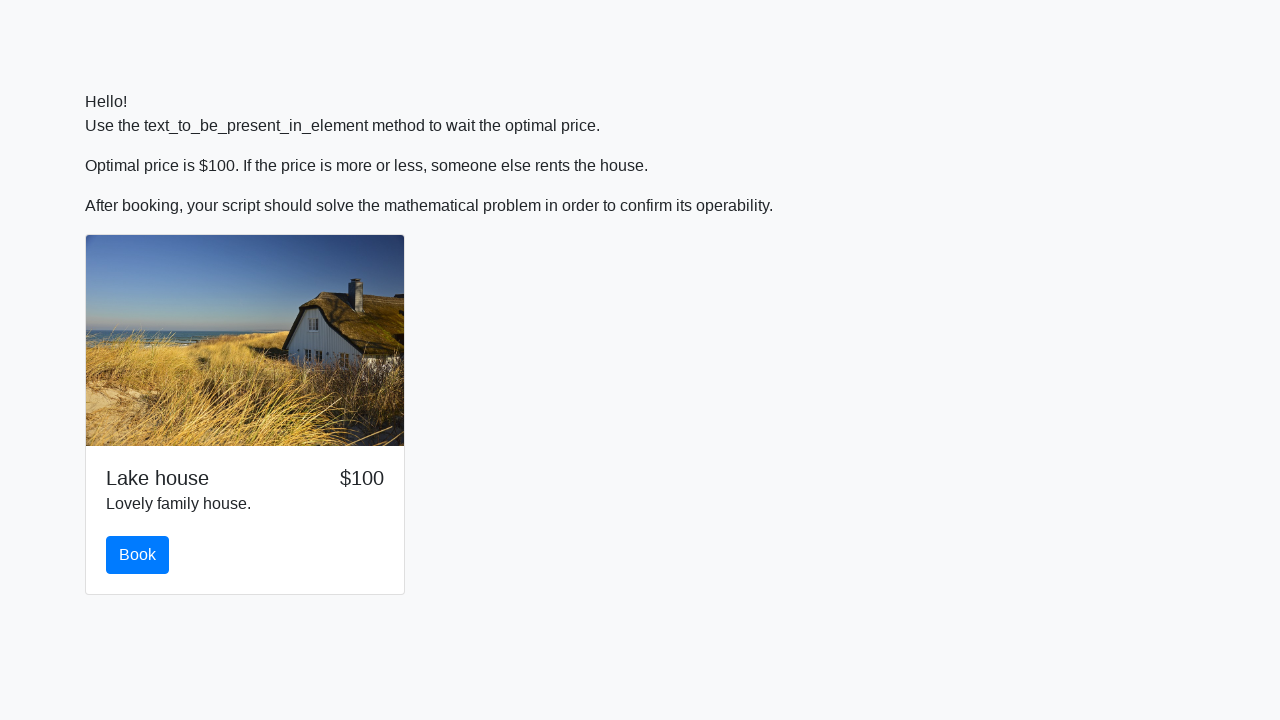

Clicked the book button at (138, 555) on #book
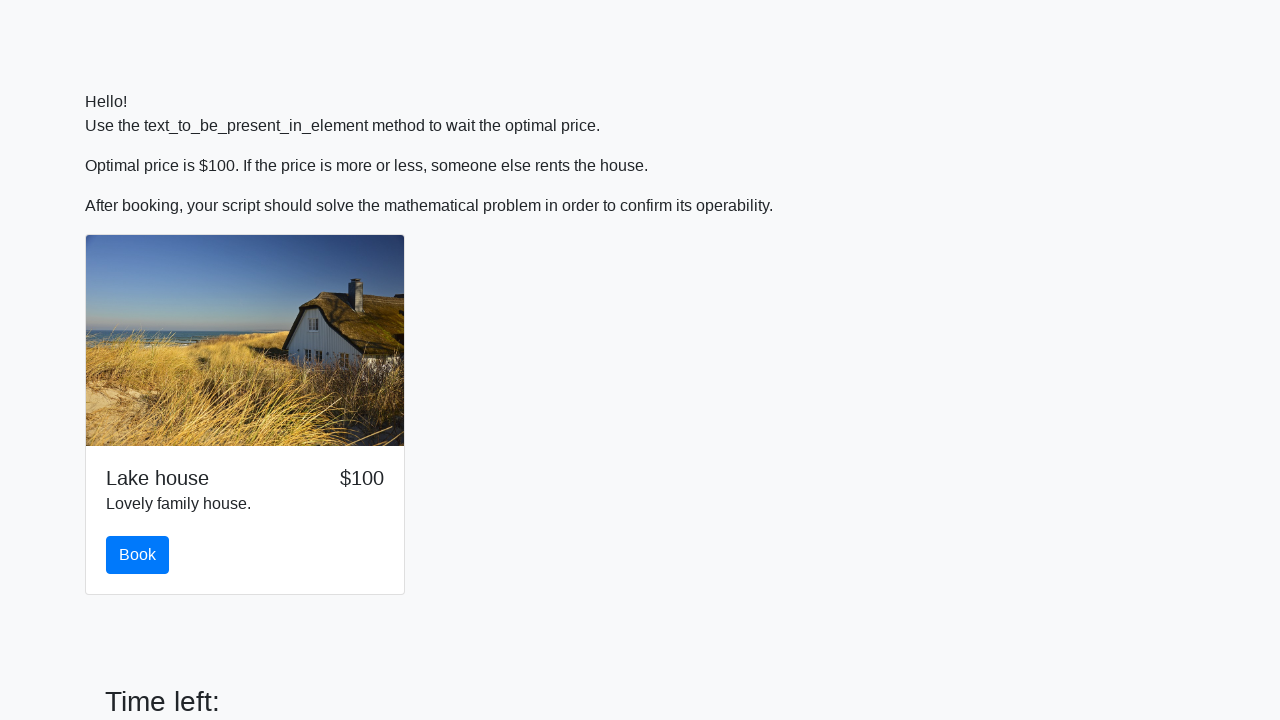

Retrieved input value for calculation
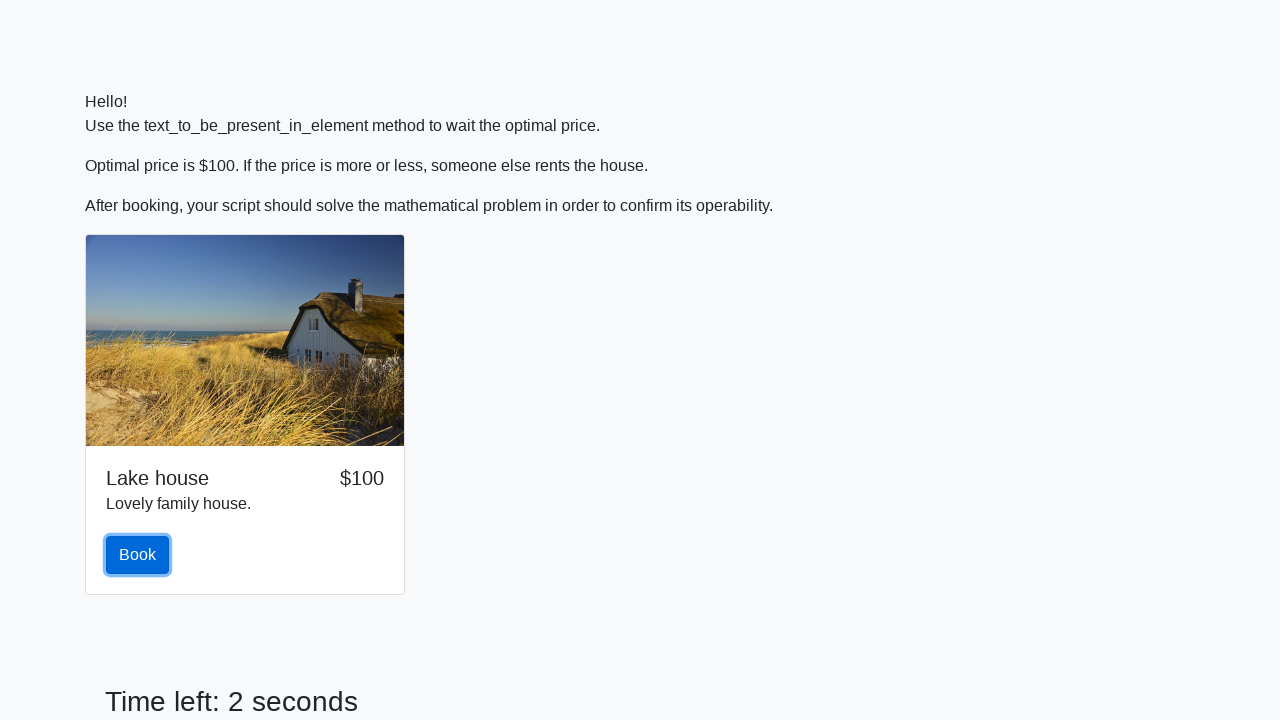

Solved math problem: calculated y = log(abs(12*sin(x)))
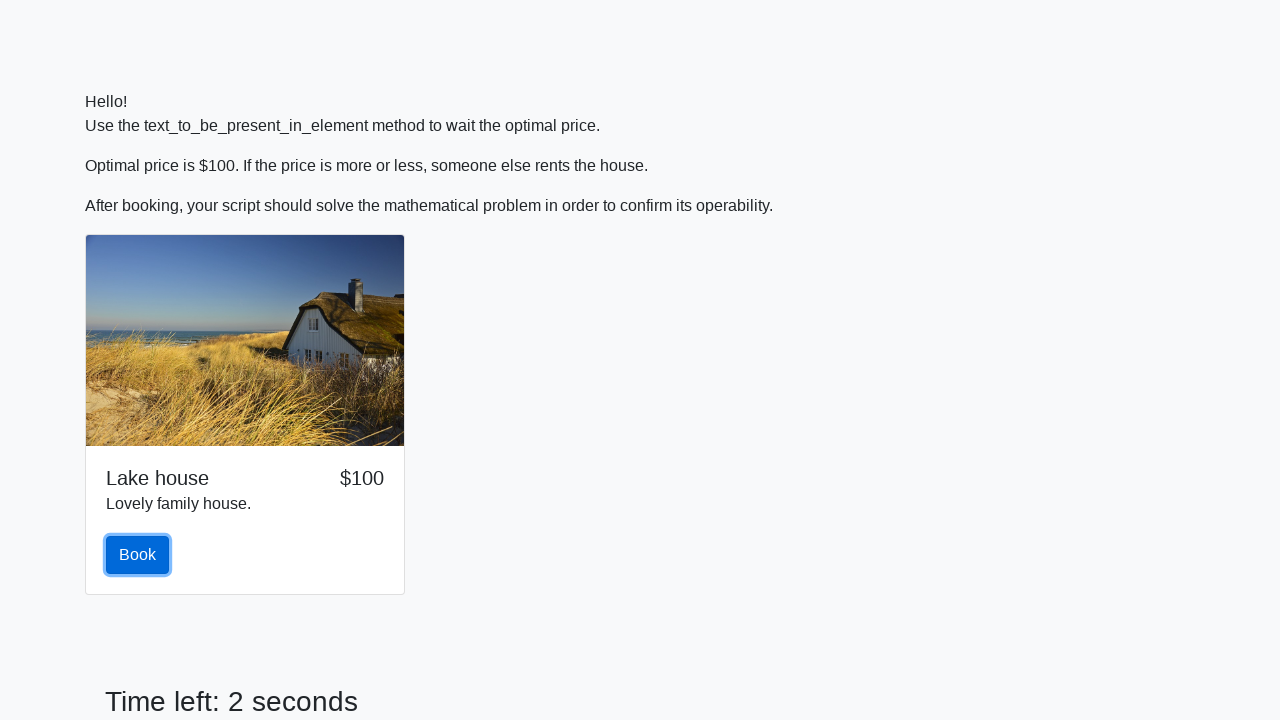

Filled input field with calculated result on input
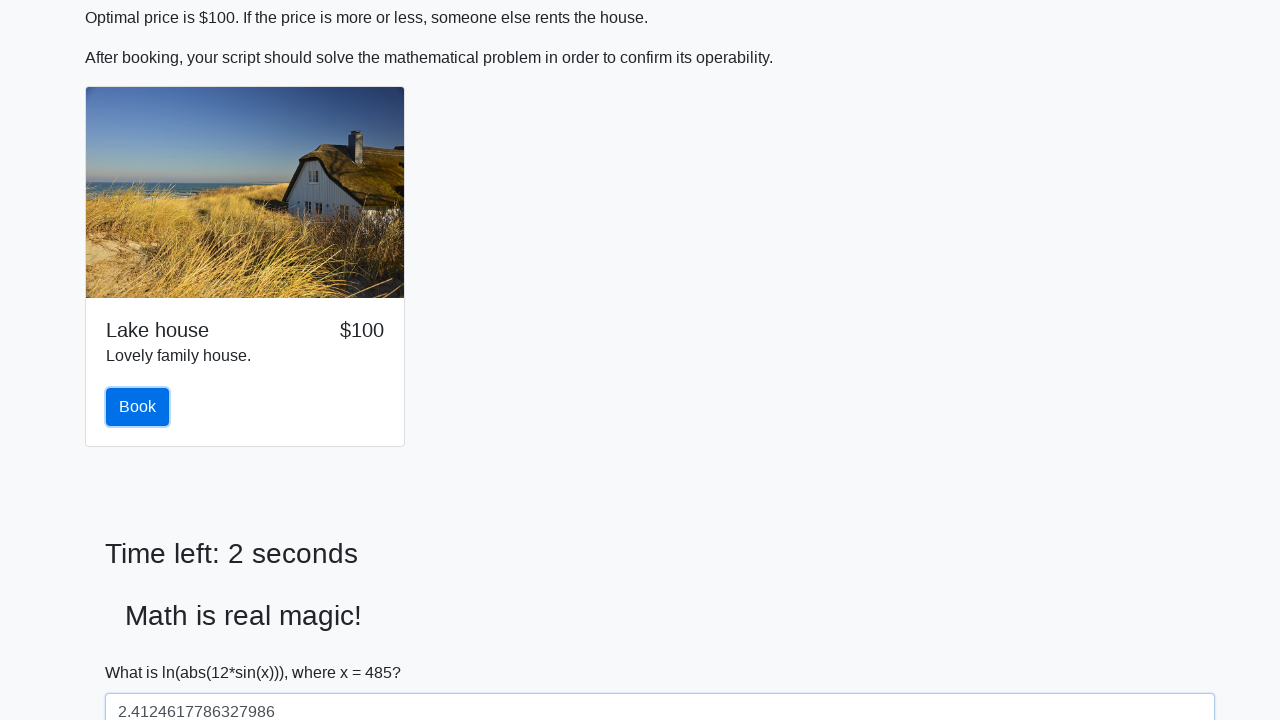

Submitted the form at (143, 651) on button[type='submit']
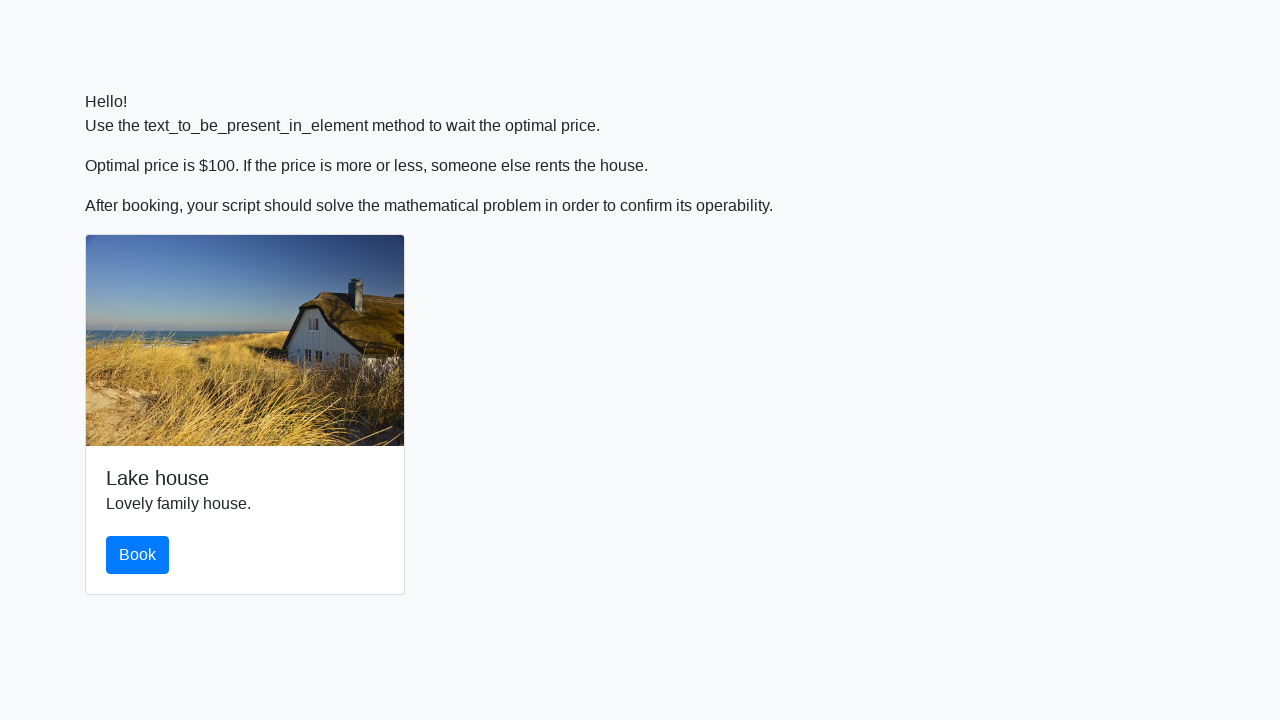

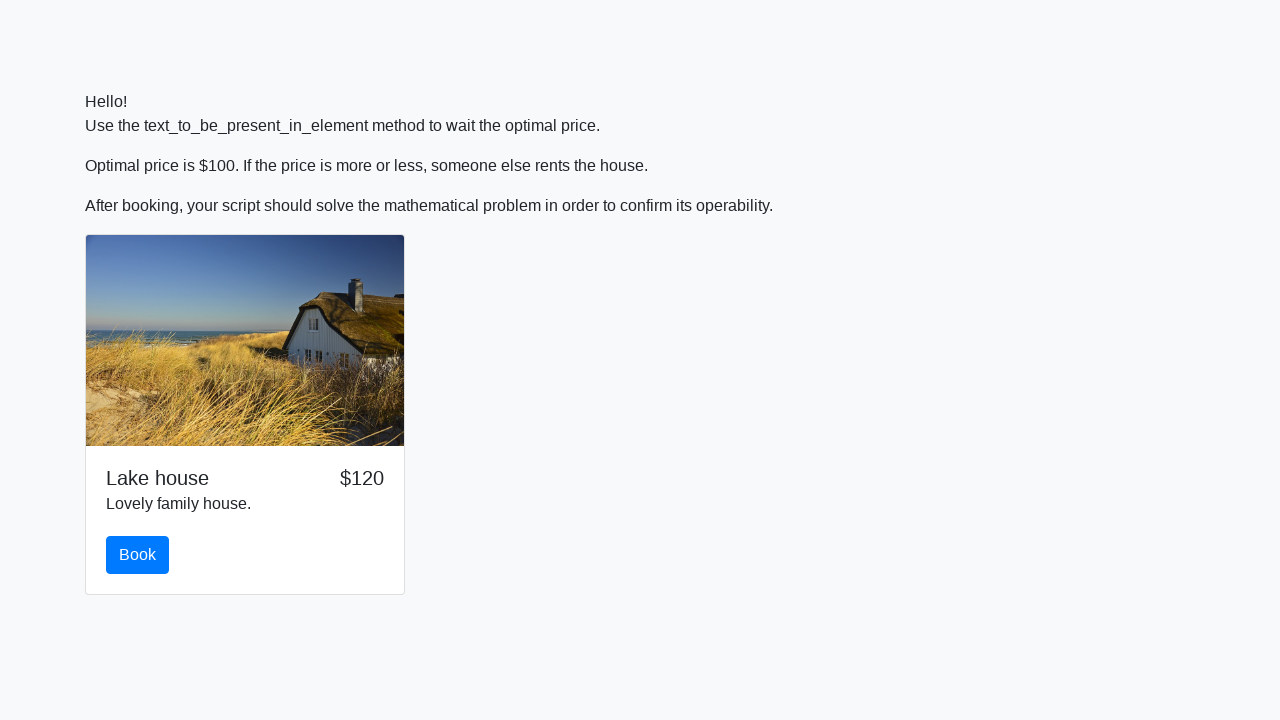